Navigates to Finviz stock quote page for QQQ ETF and waits for the chart to load.

Starting URL: https://finviz.com/quote.ashx?t=QQQ&p=d

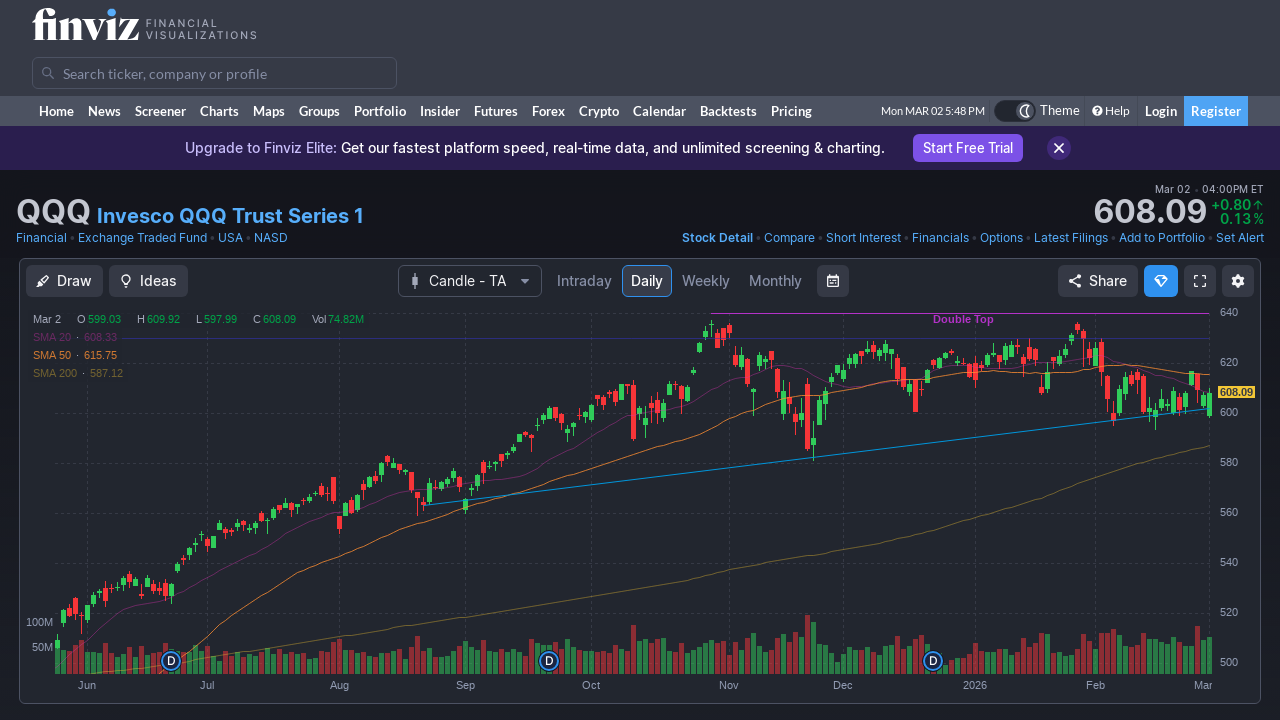

Set viewport size to 1920x1920 for financial data display
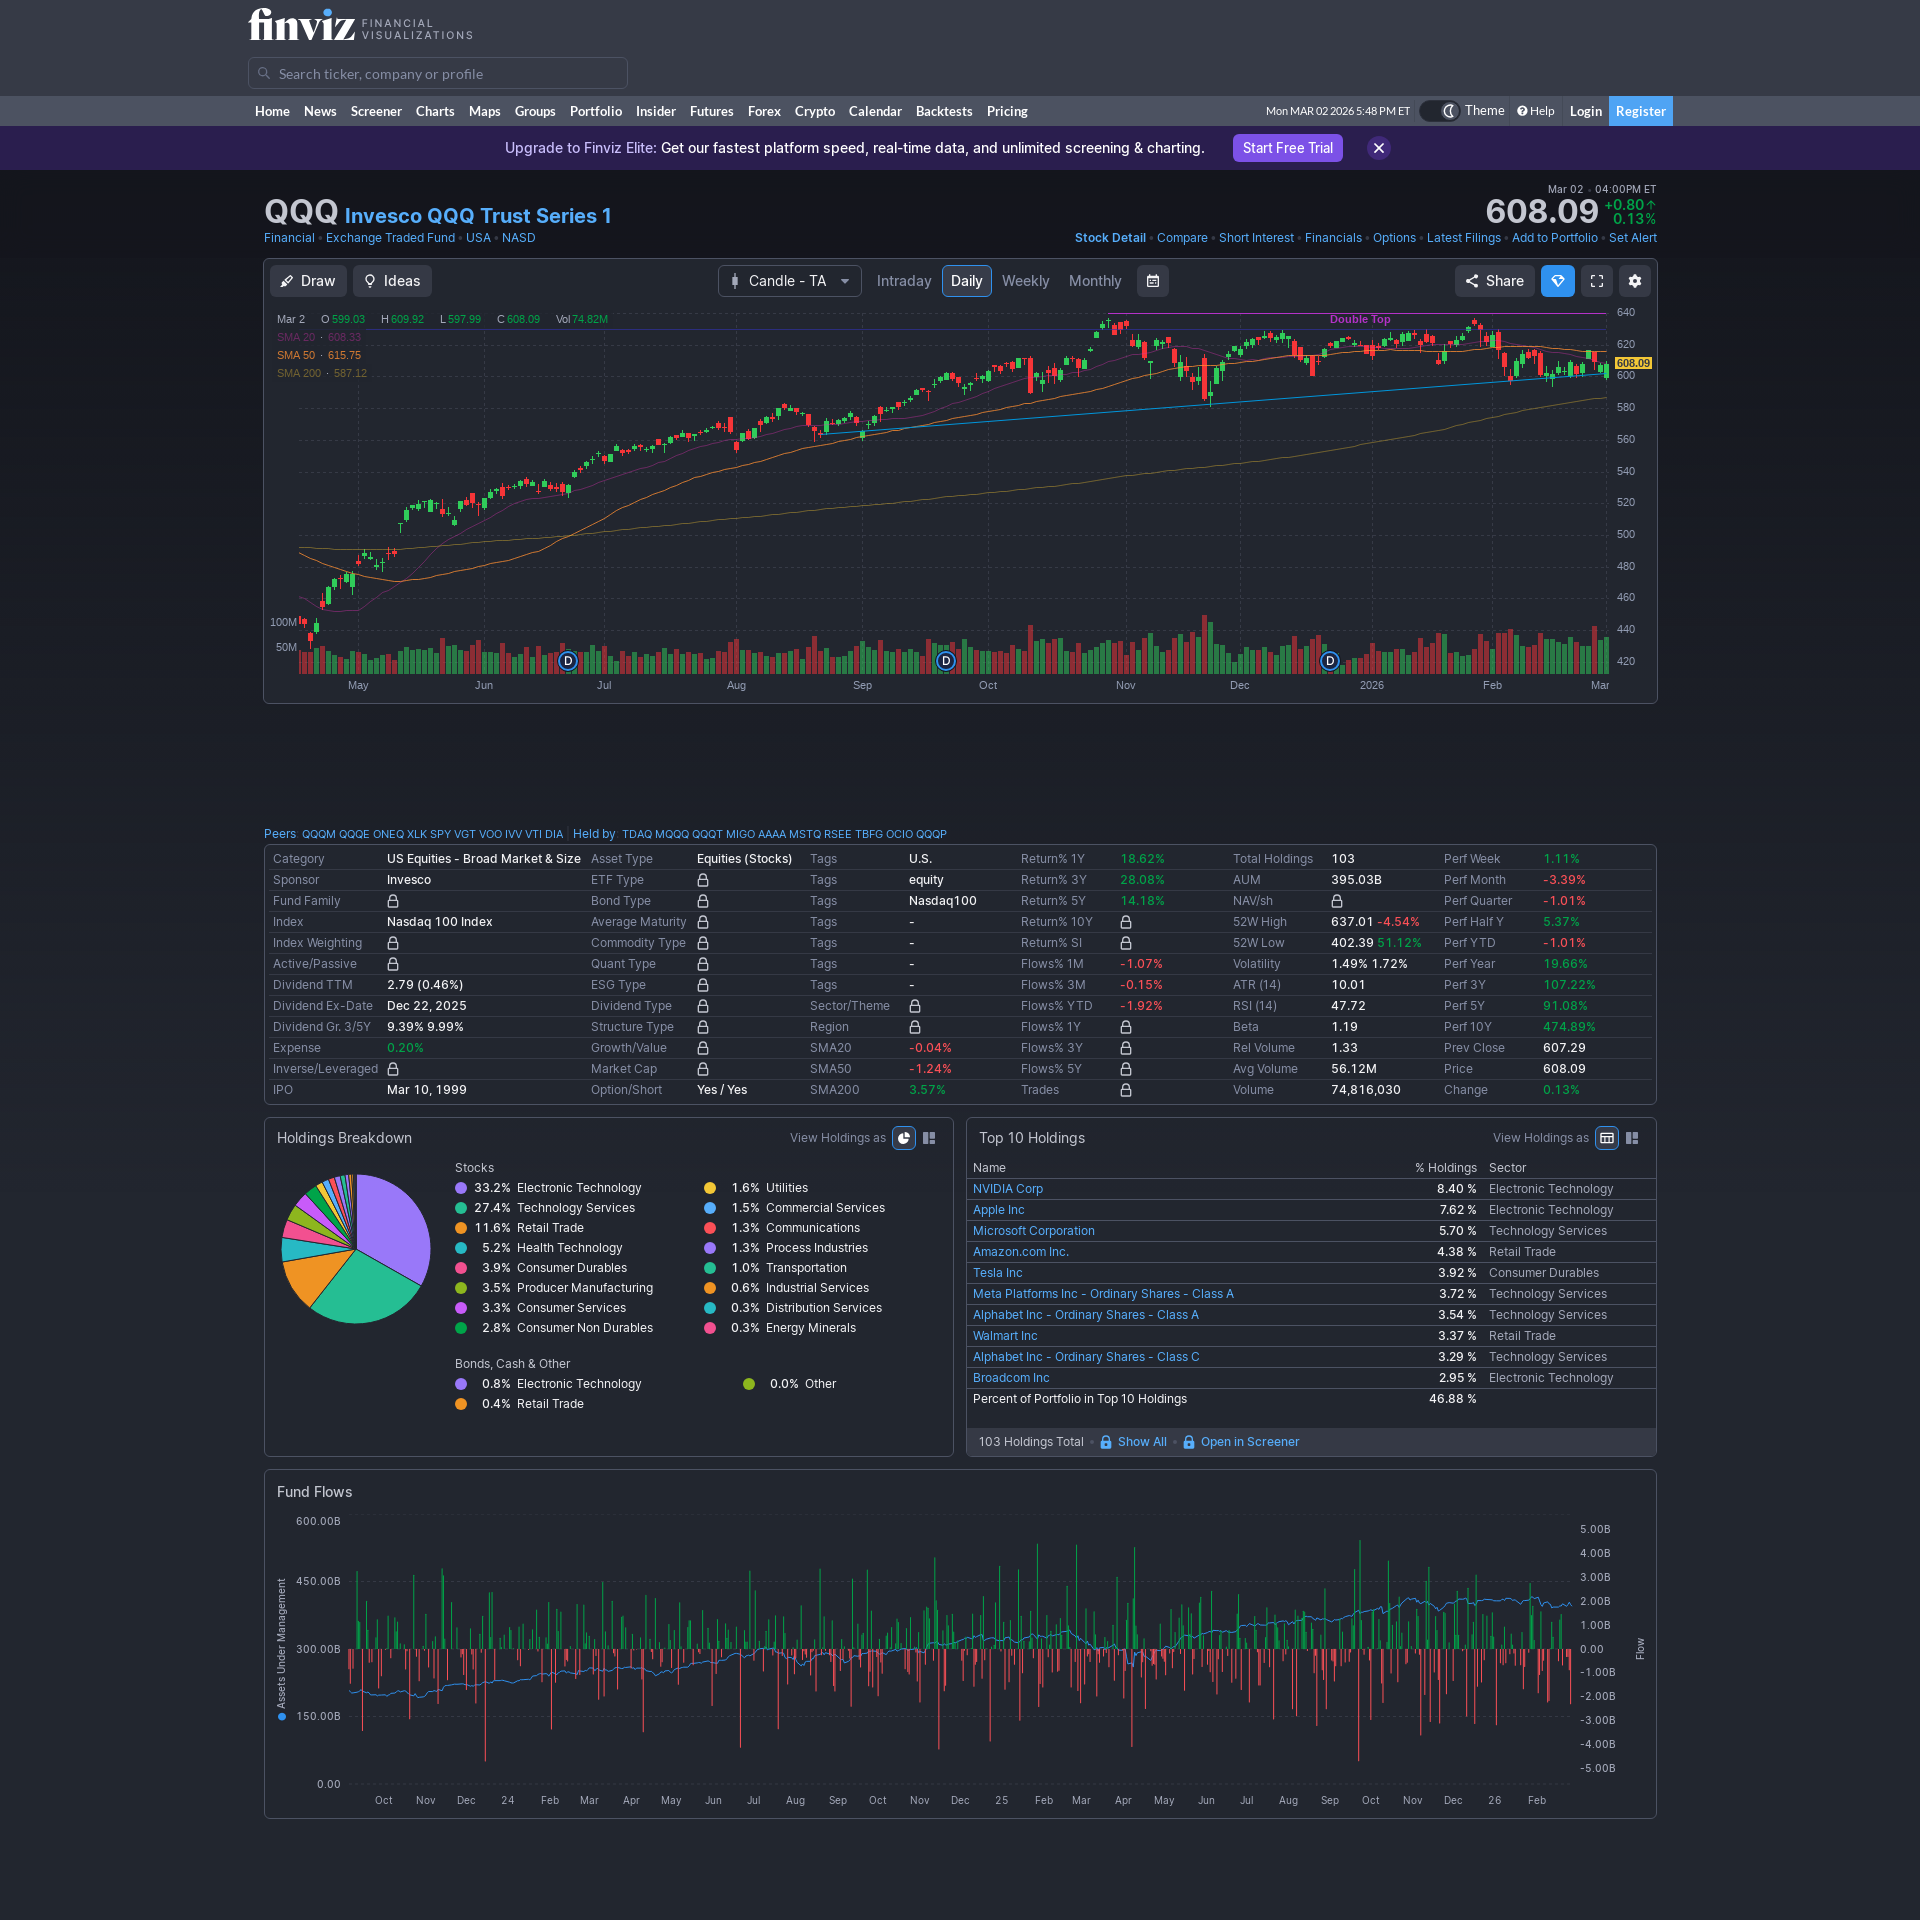

Chart element loaded on Finviz QQQ quote page
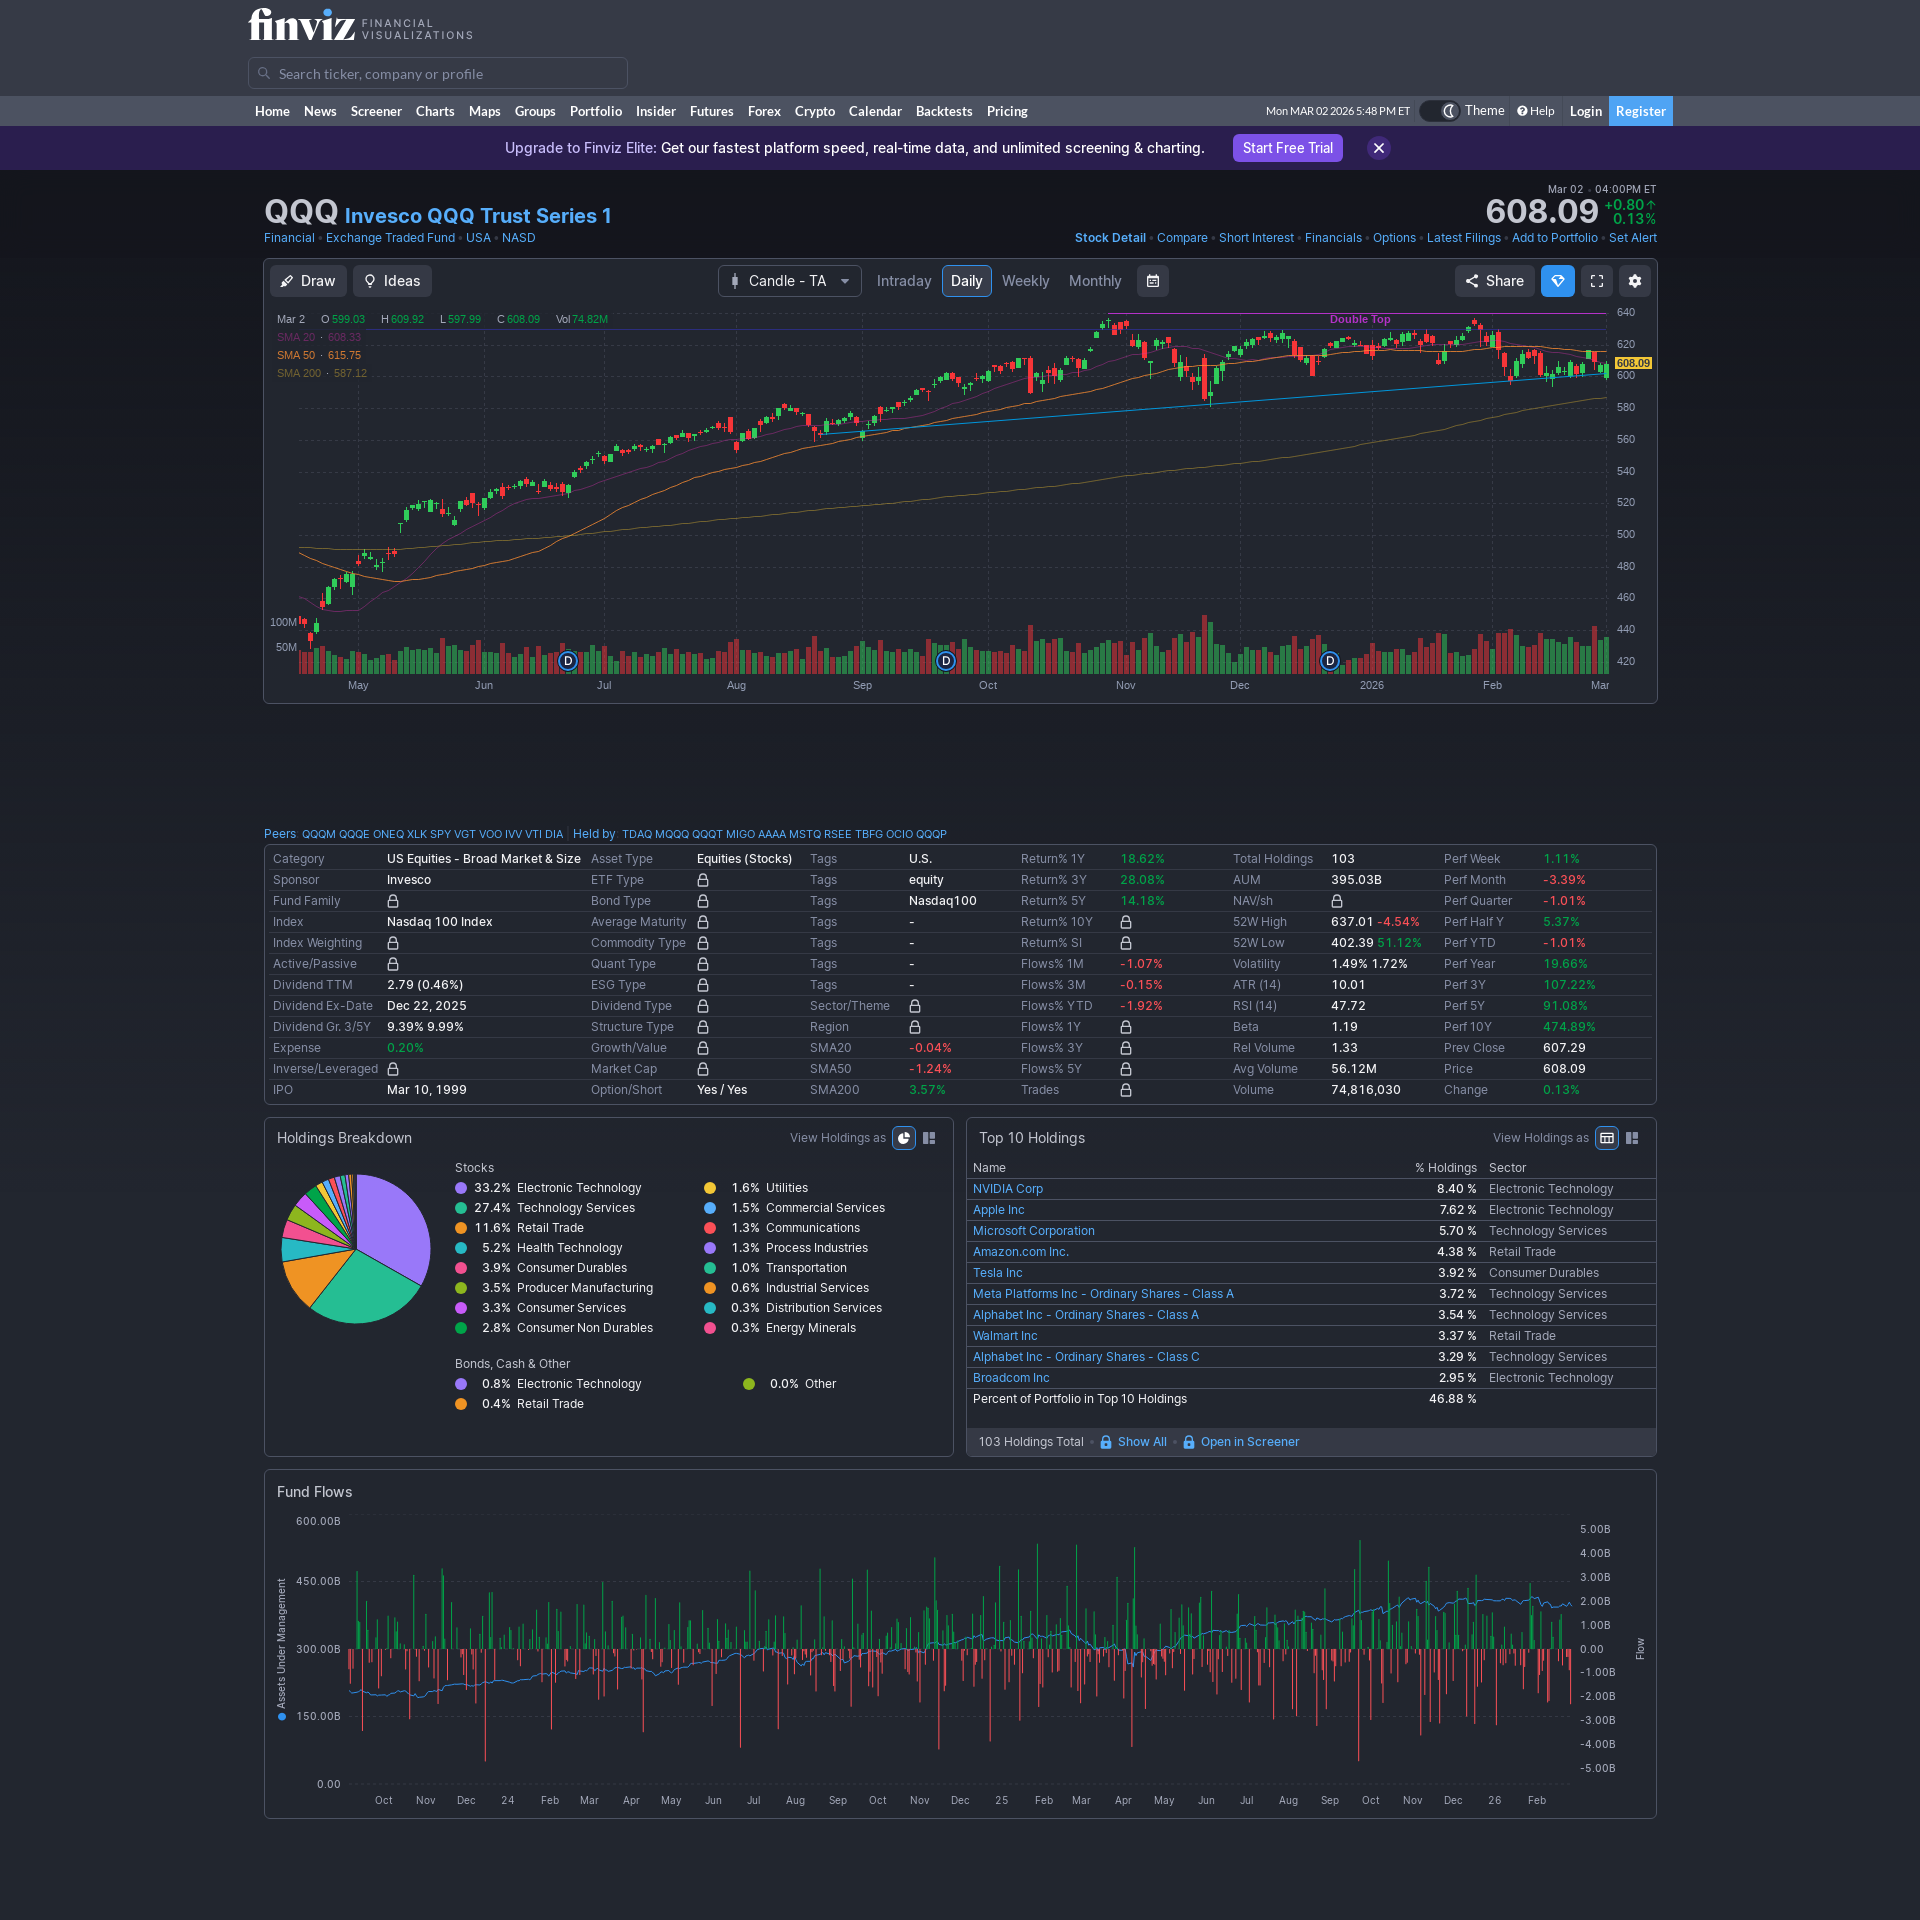

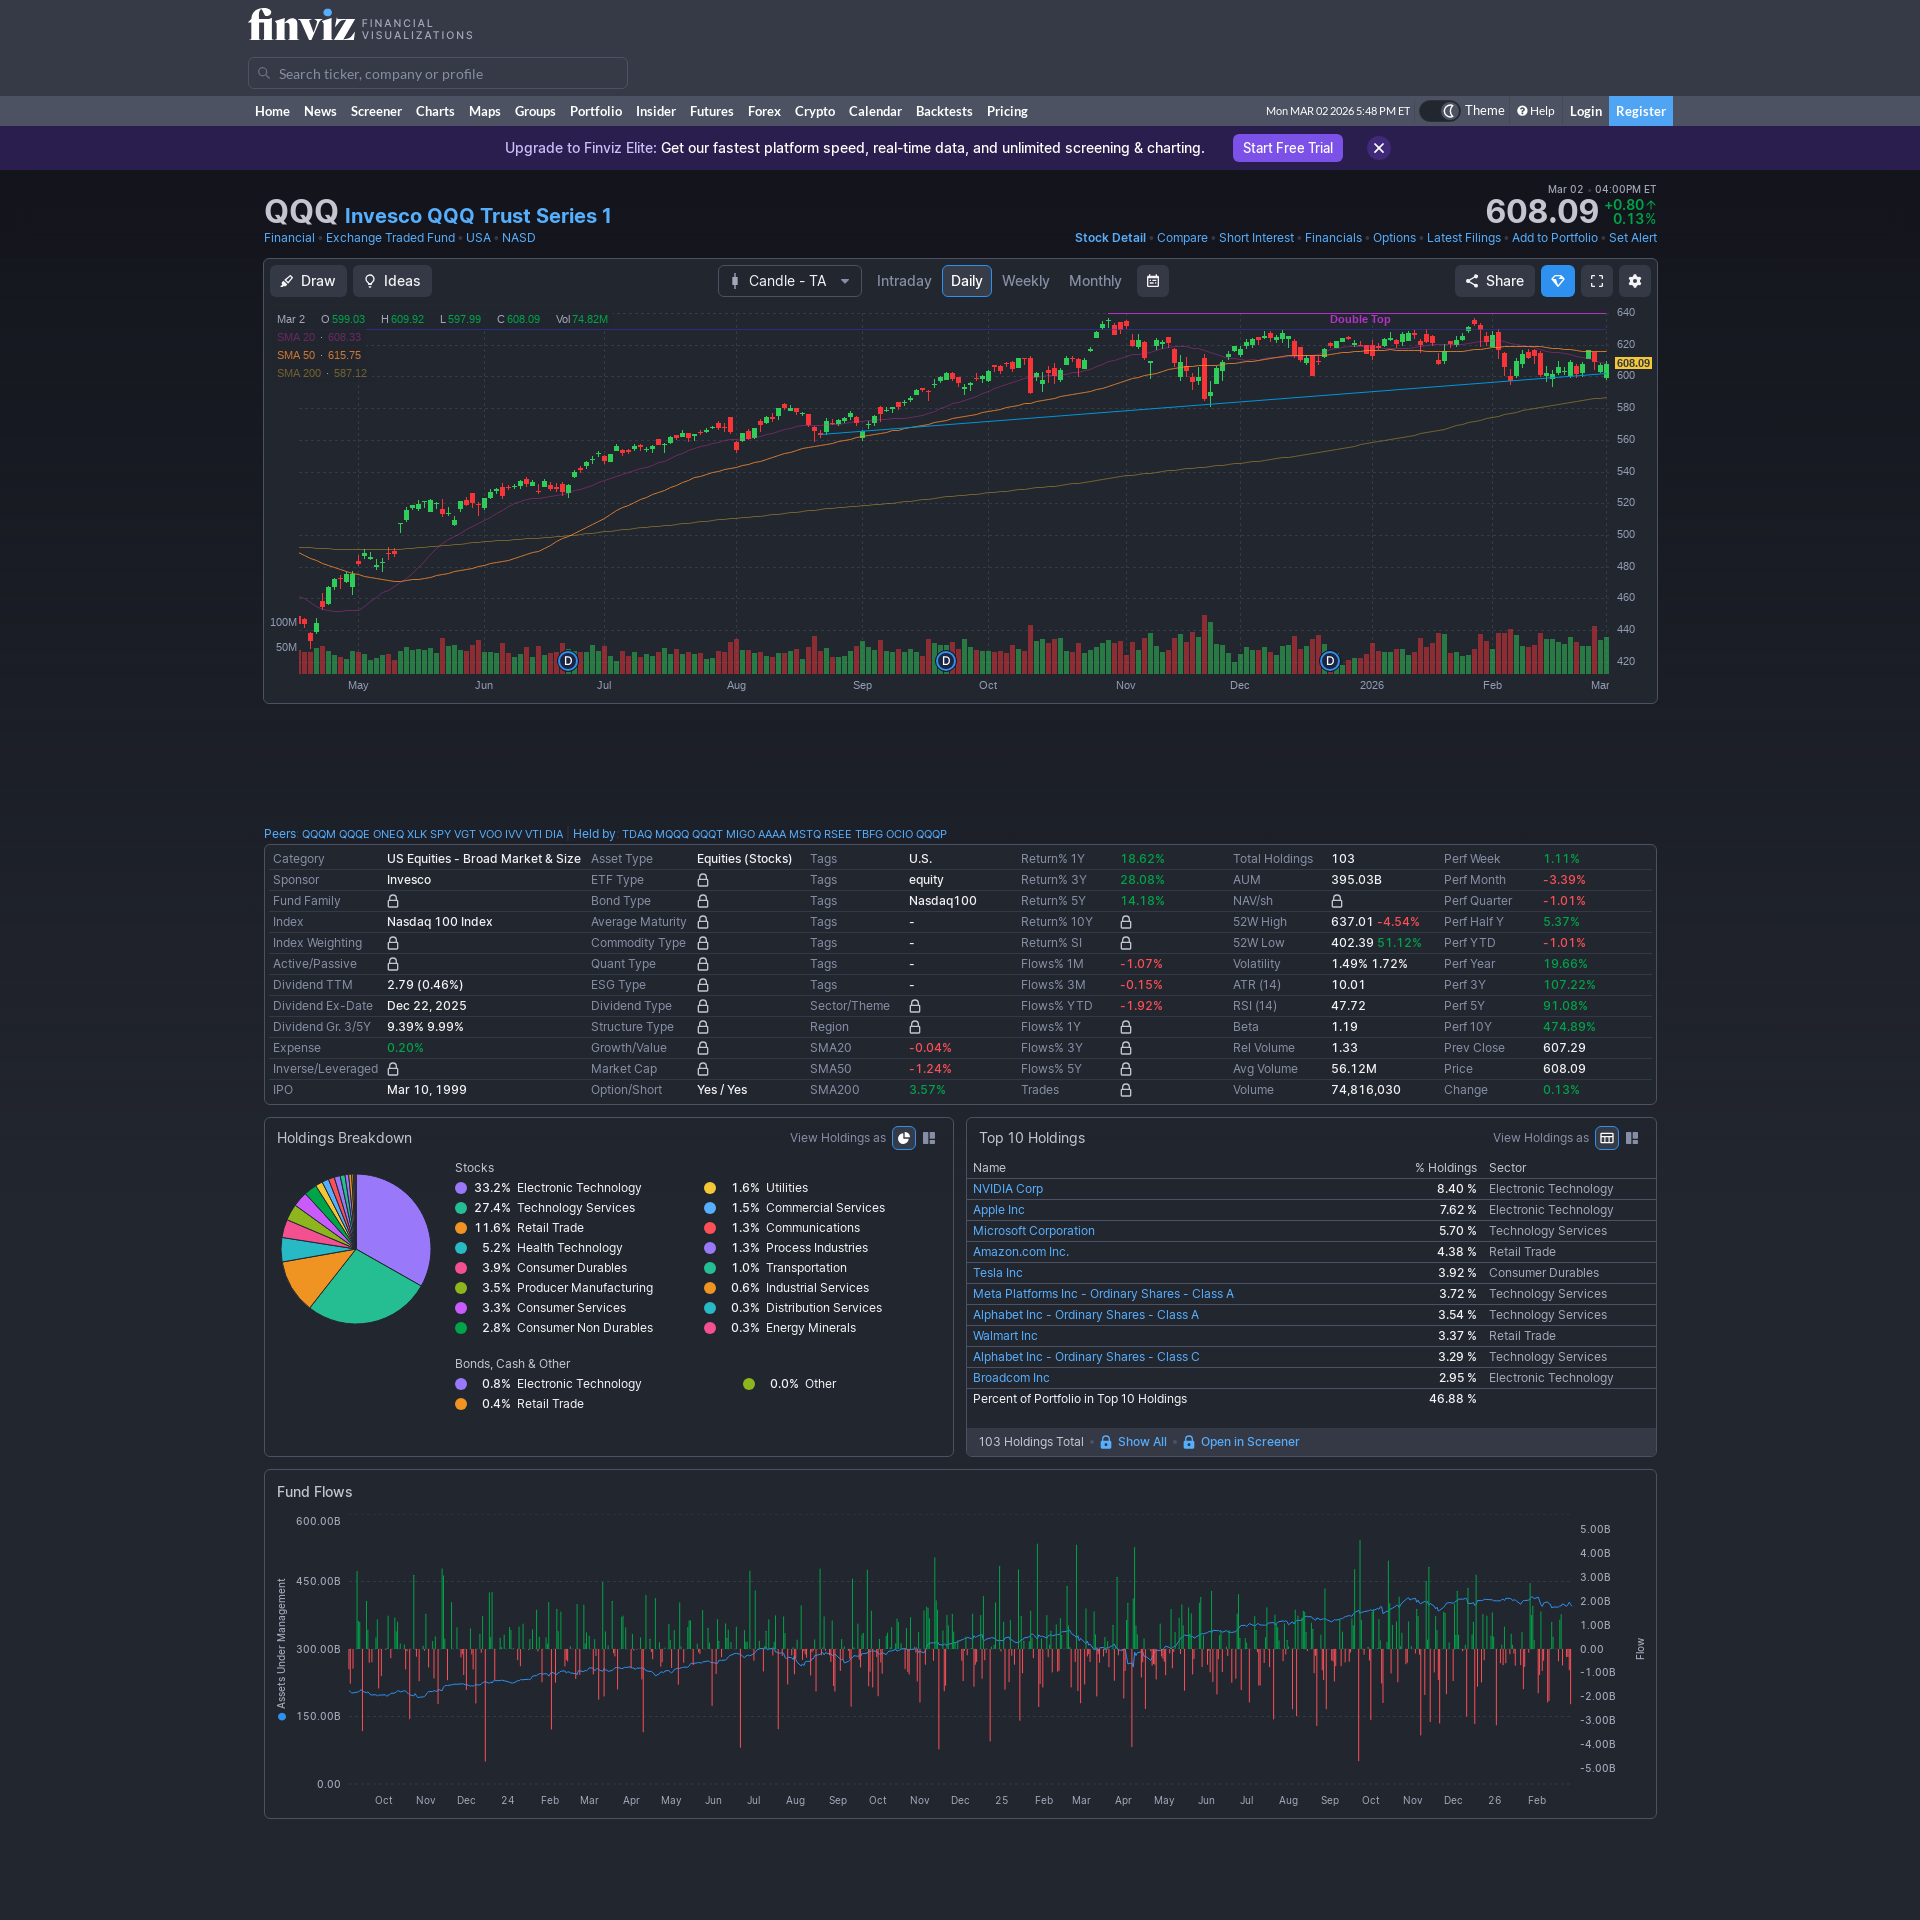